Tests clicking the steer gemma button navigates to the steer section

Starting URL: https://neuronpedia.org/gemma-scope#main

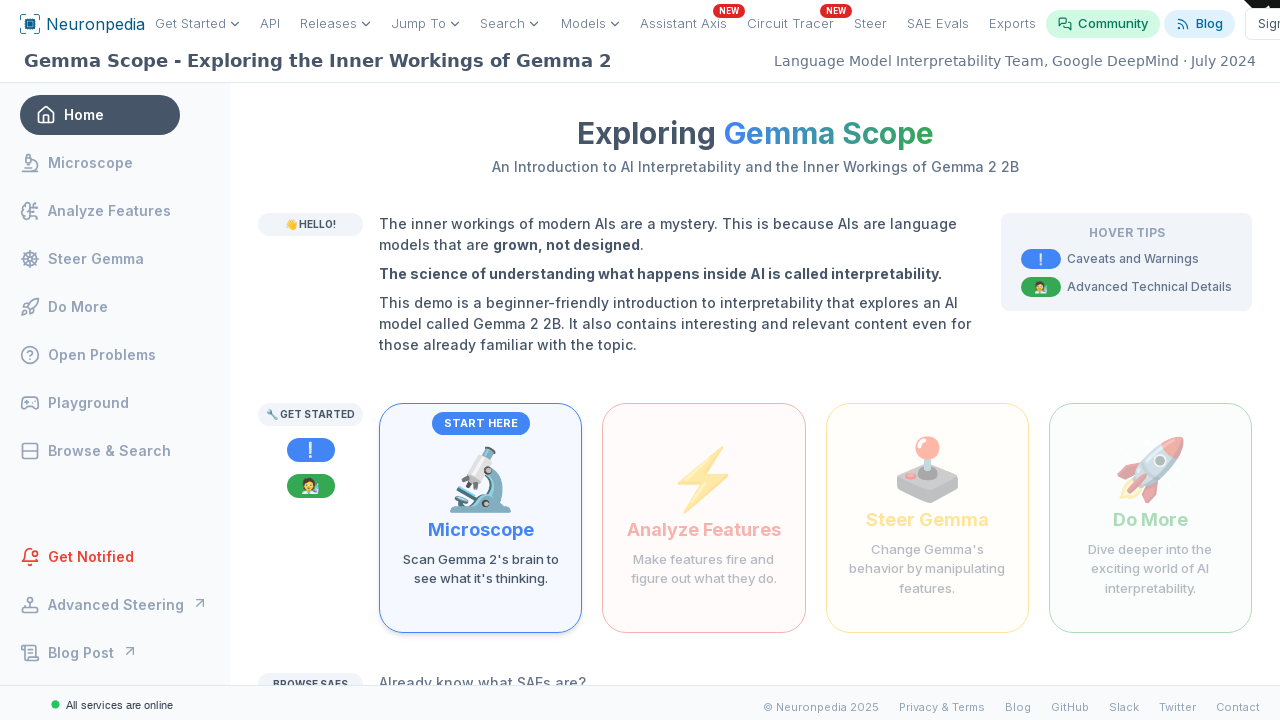

Clicked the steer gemma button to change Gemma's behavior at (927, 518) on internal:role=button[name="Change Gemma's behavior by manipulating features"i]
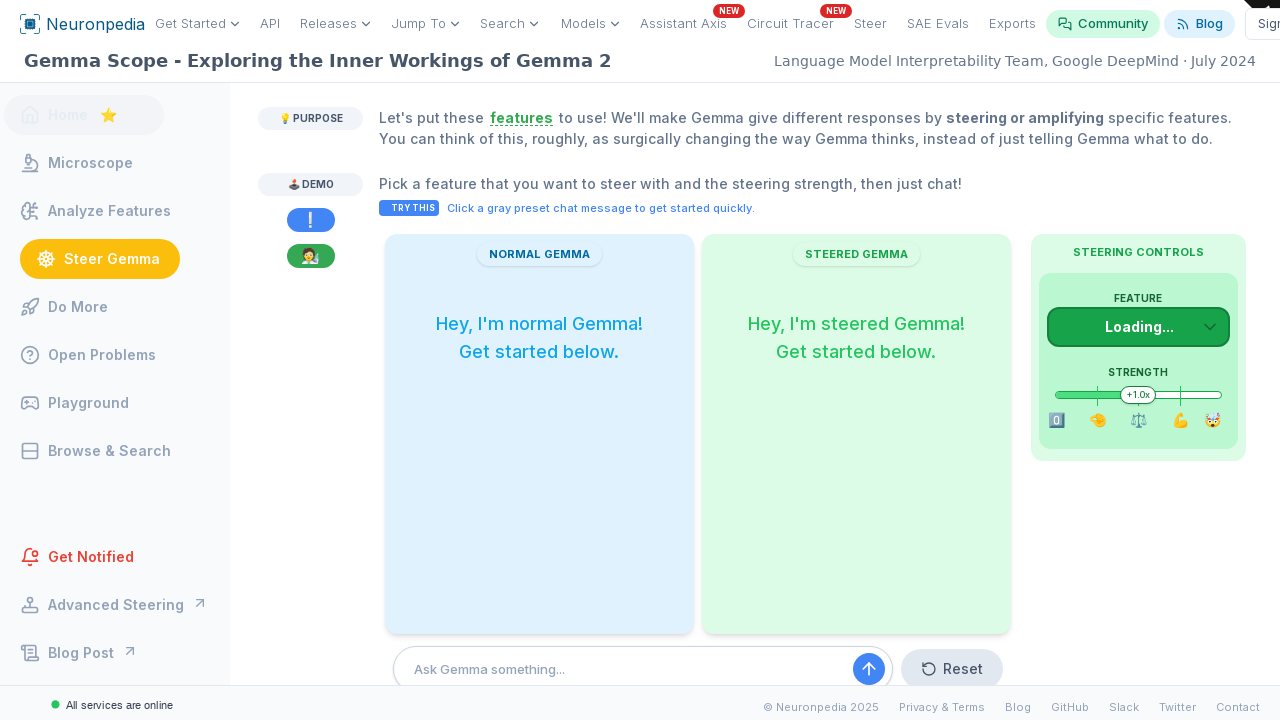

Verified URL changed to steer section (#steer)
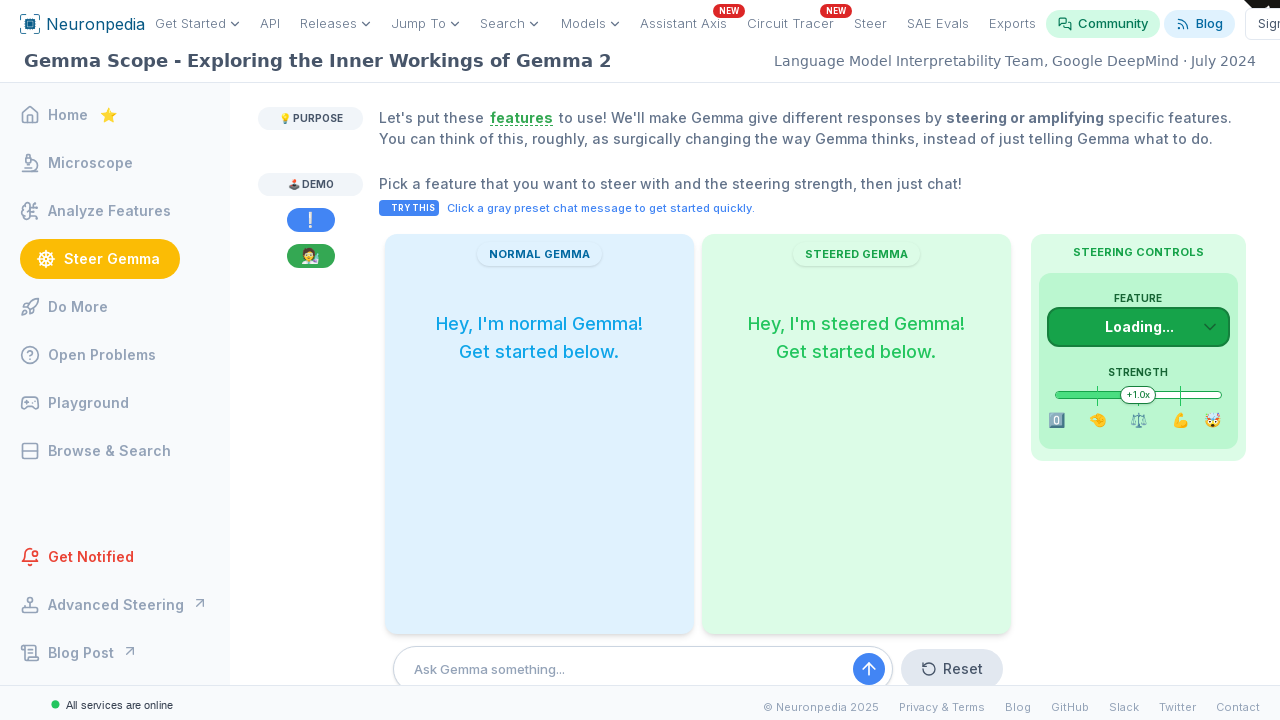

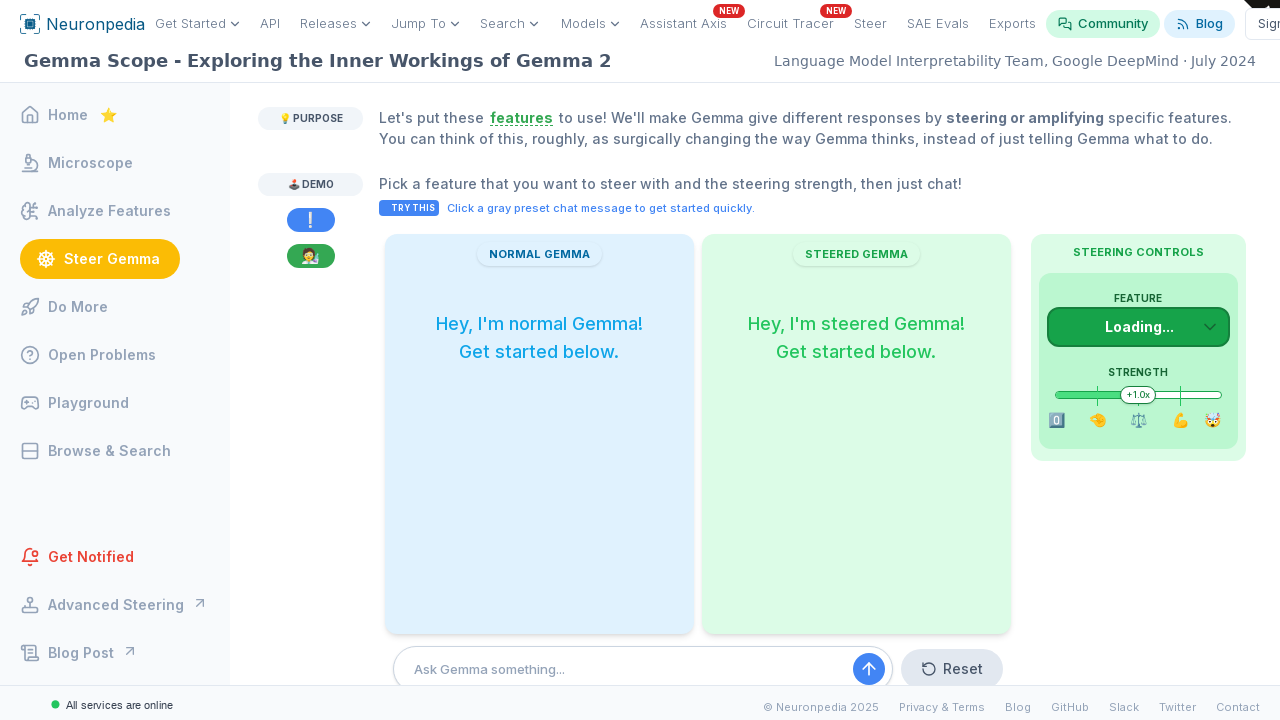